Tests loader functionality by navigating to Loader section, waiting for Run button to appear, clicking it, then interacting with a modal dialog

Starting URL: http://demo.automationtesting.in/WebTable.html

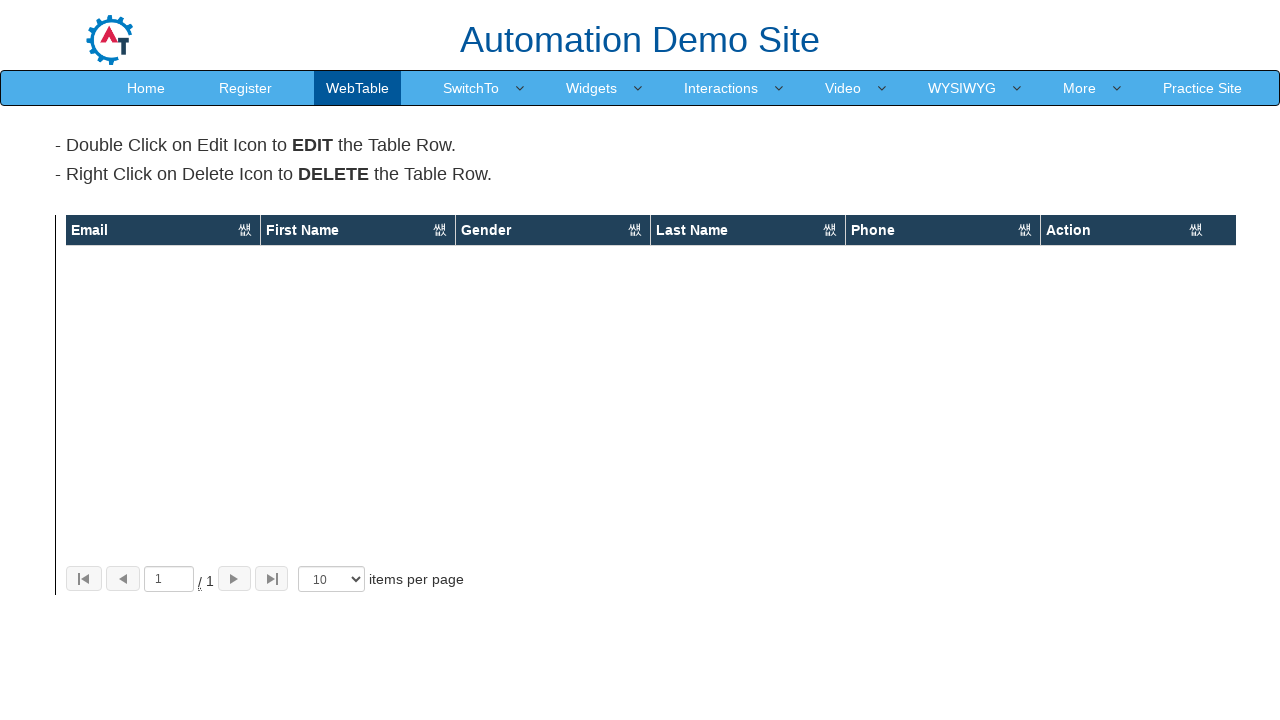

Clicked on More menu at (1080, 88) on text=More
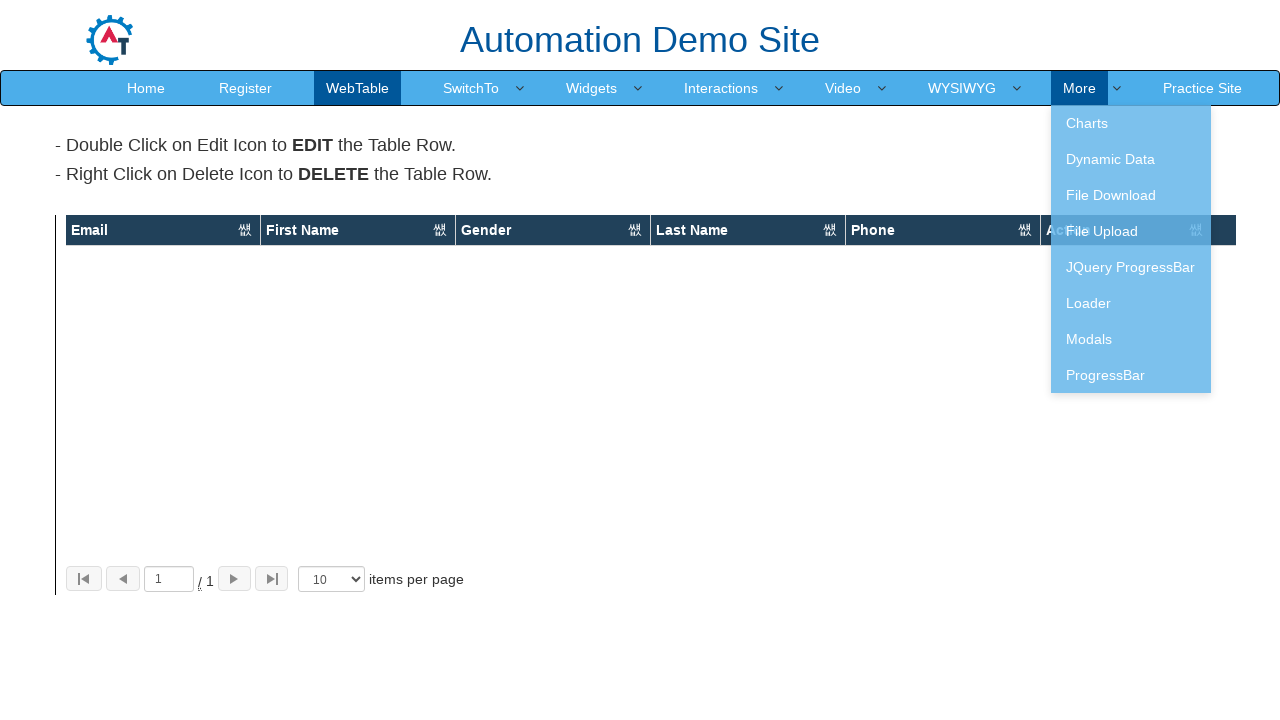

Clicked on Loader option at (1131, 303) on text=Loader
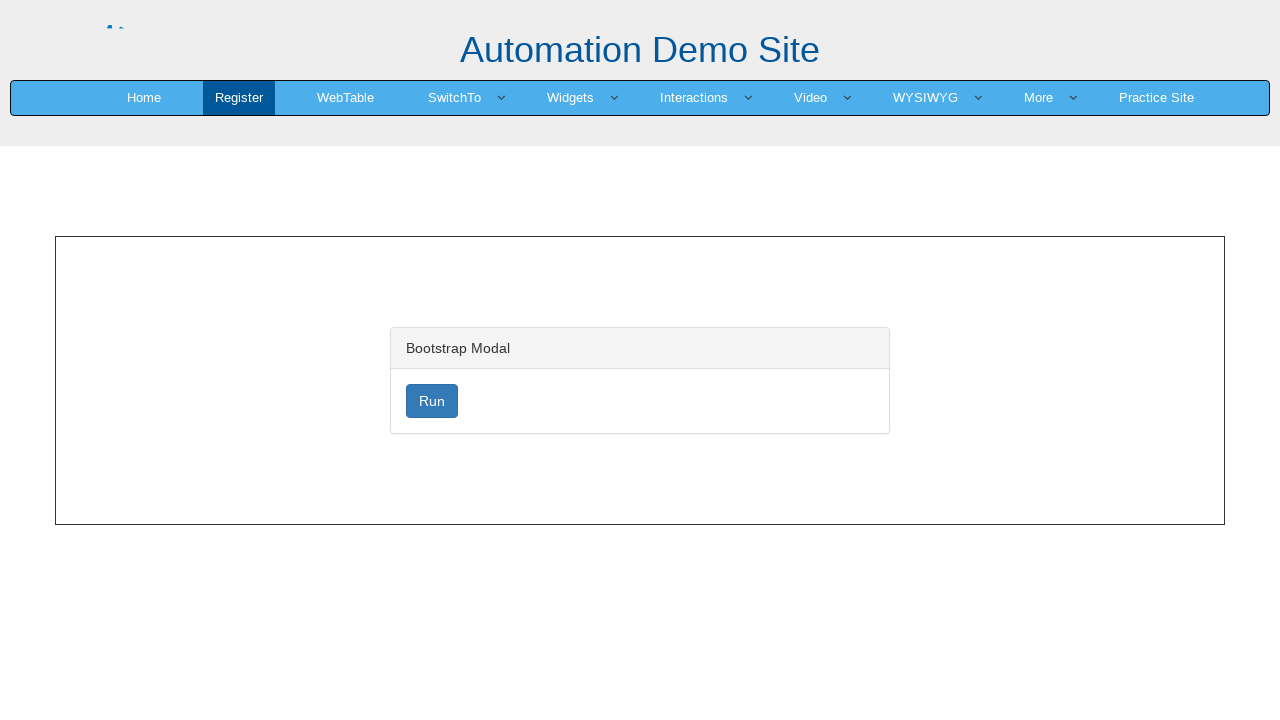

Run button appeared and is ready
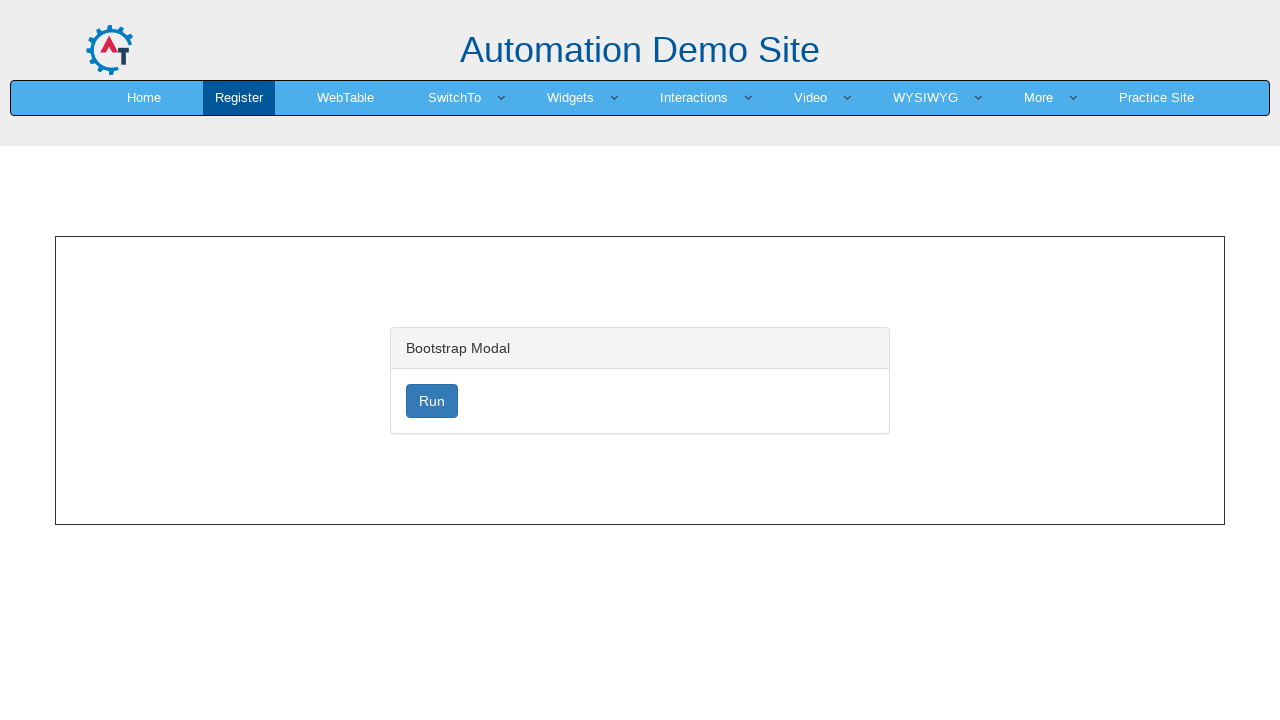

Clicked Run button to start loader at (432, 401) on #loader.btn
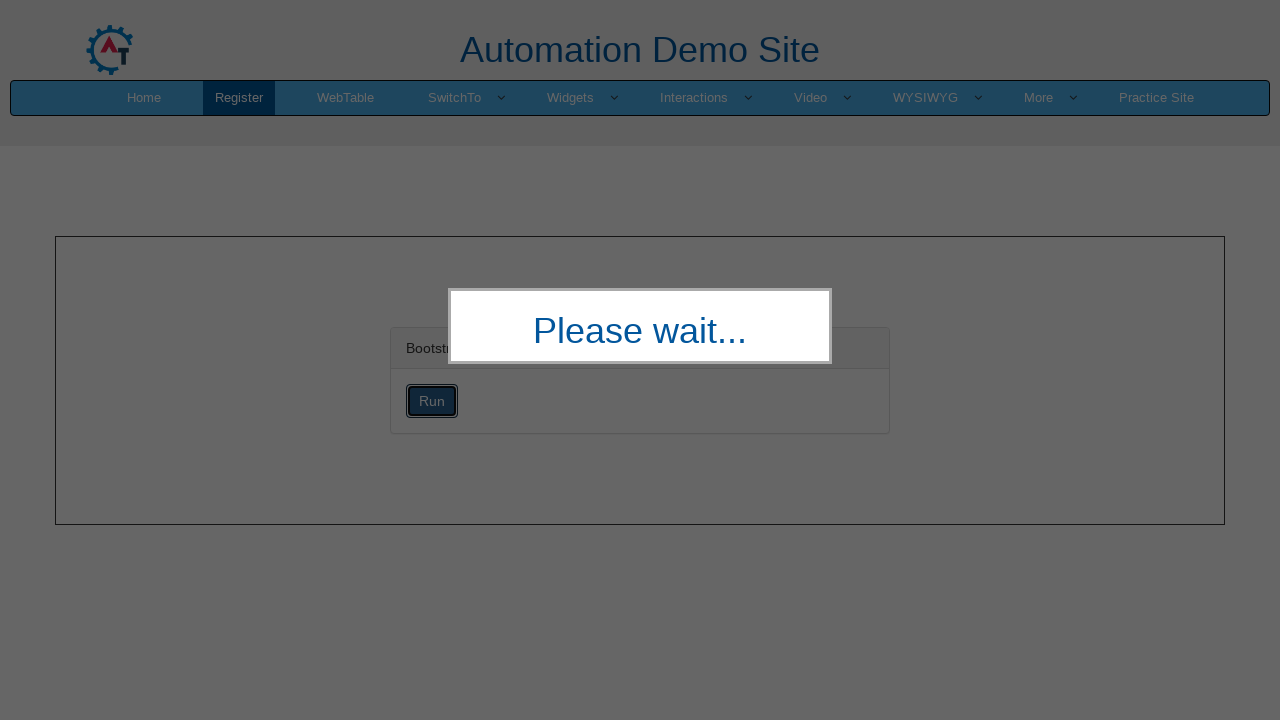

Modal dialog with Lorem text appeared
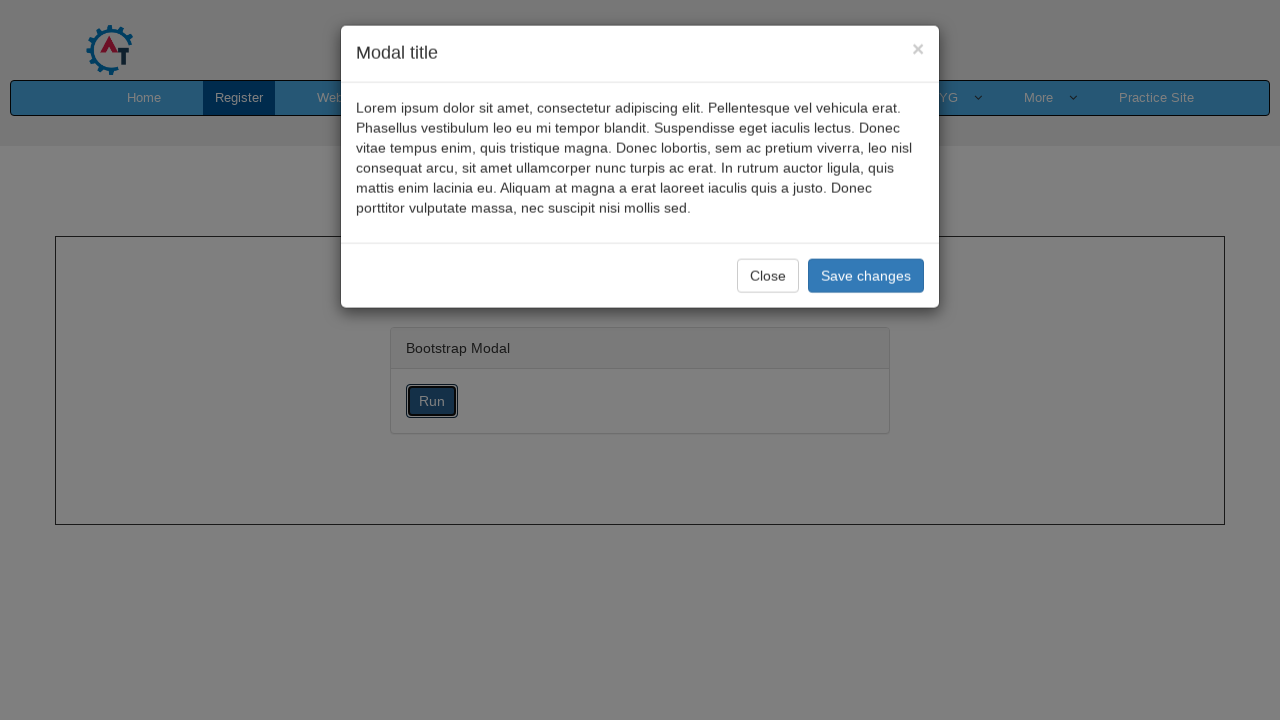

Save changes button is ready
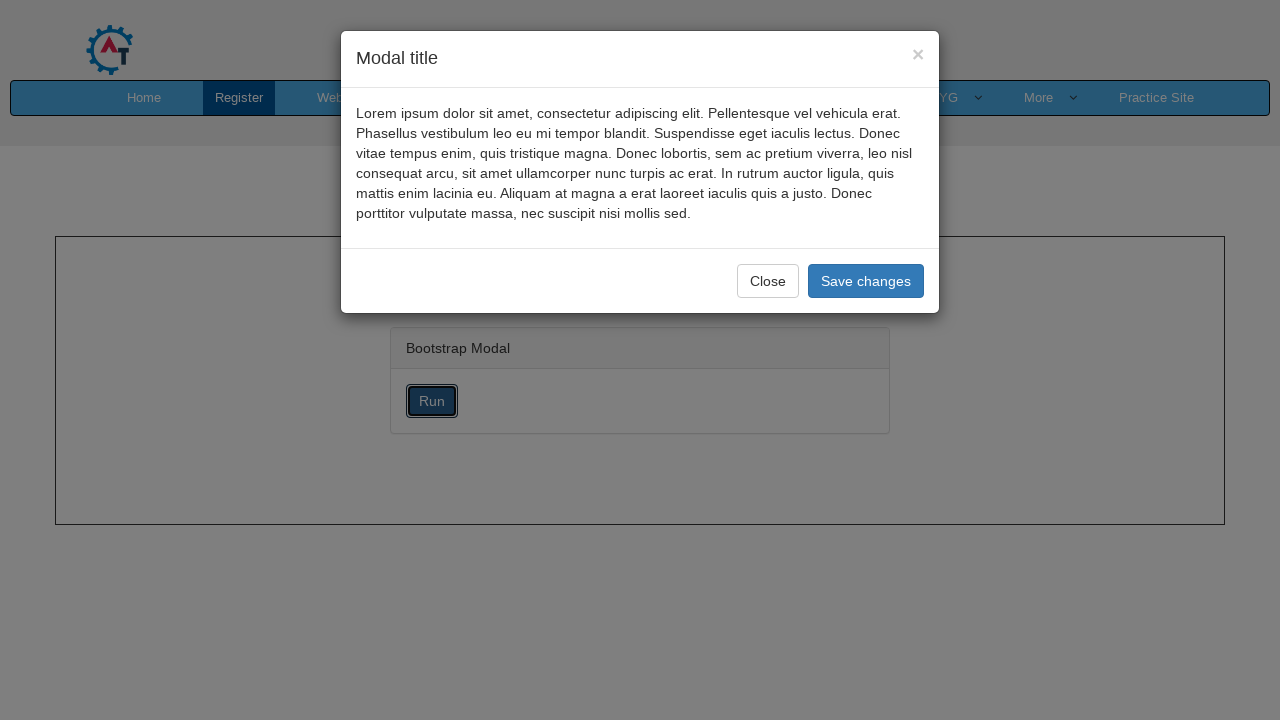

Clicked Save changes button in modal at (866, 281) on .modal-footer :nth-child(2)
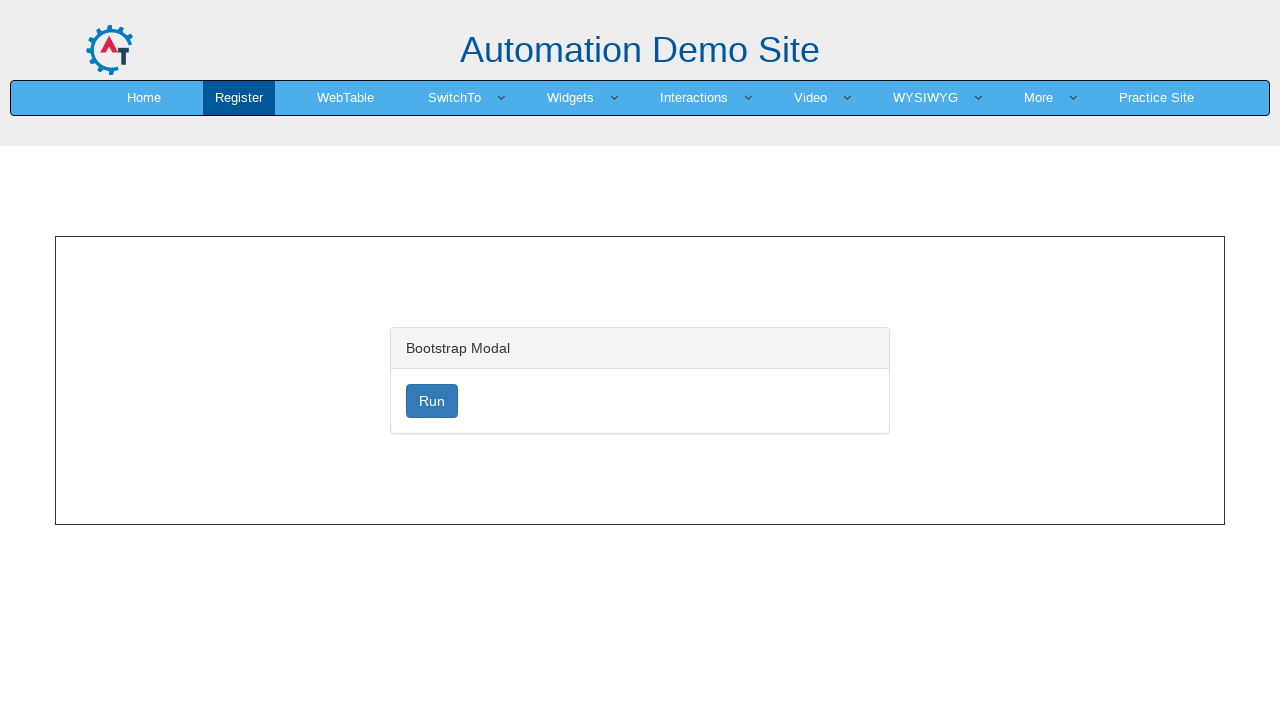

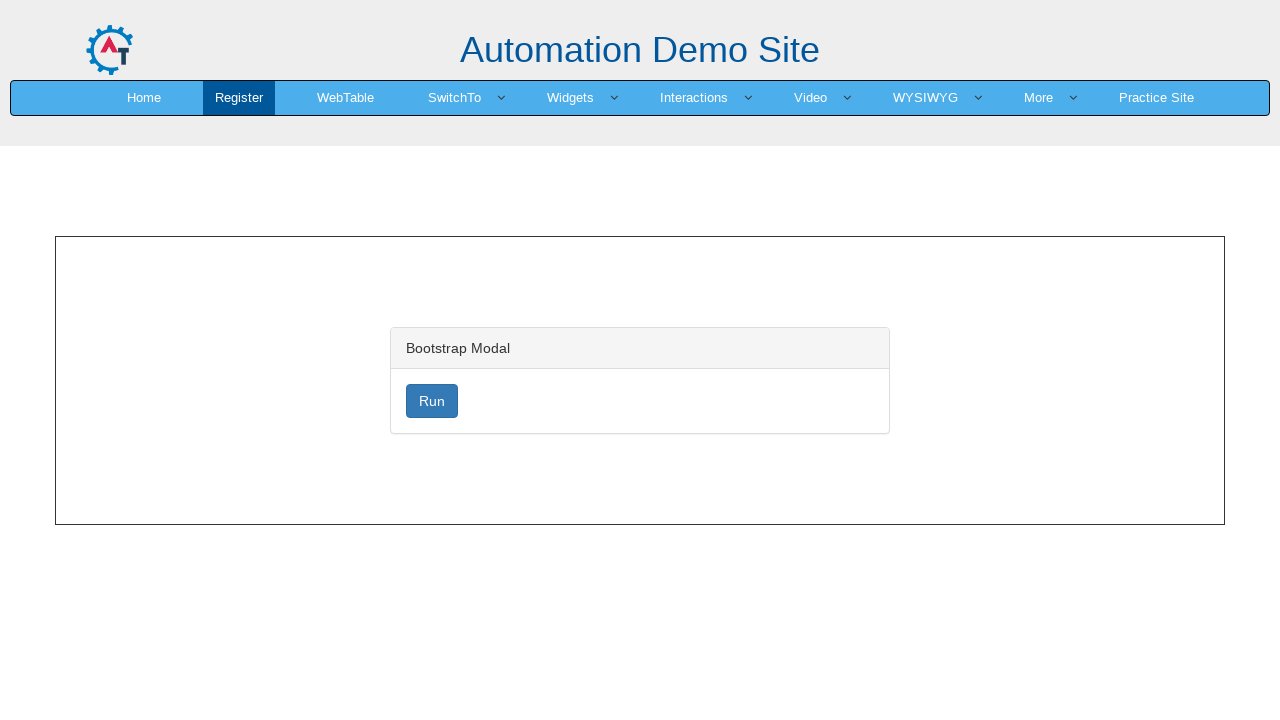